Clicks on a Home link using text-based selector on a links practice page

Starting URL: https://www.tutorialspoint.com/selenium/practice/links.php

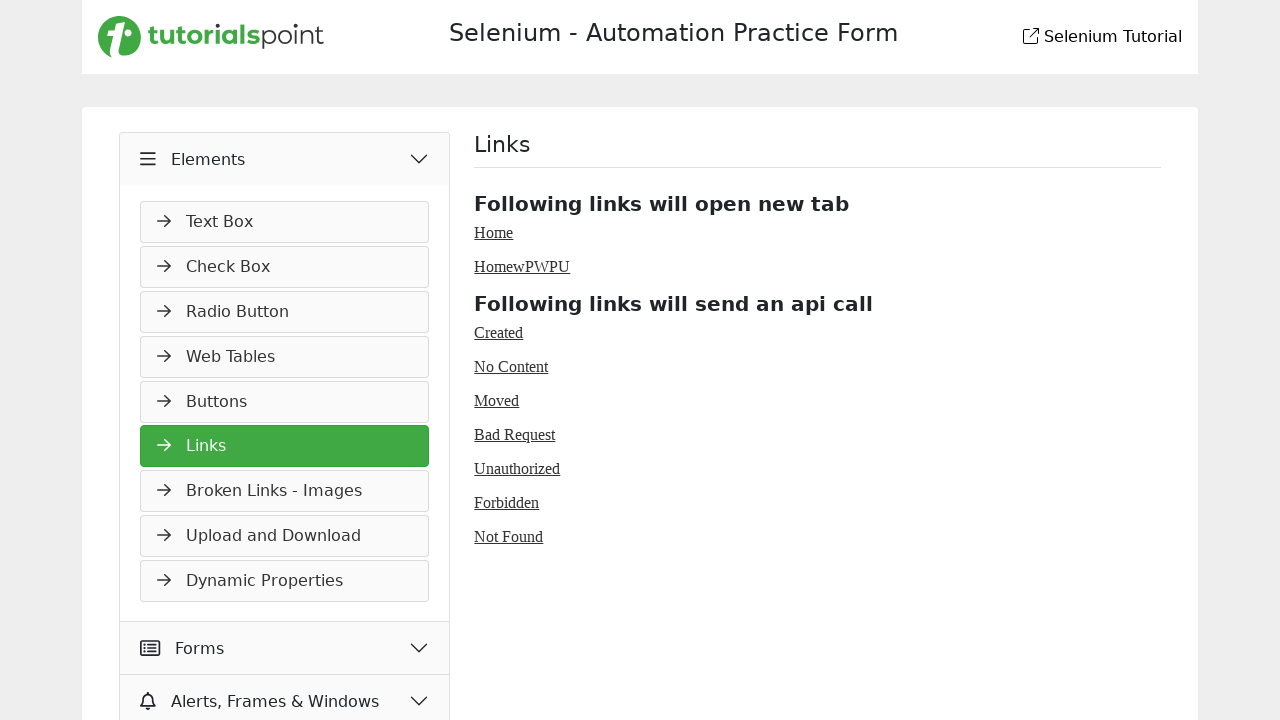

Navigated to links practice page
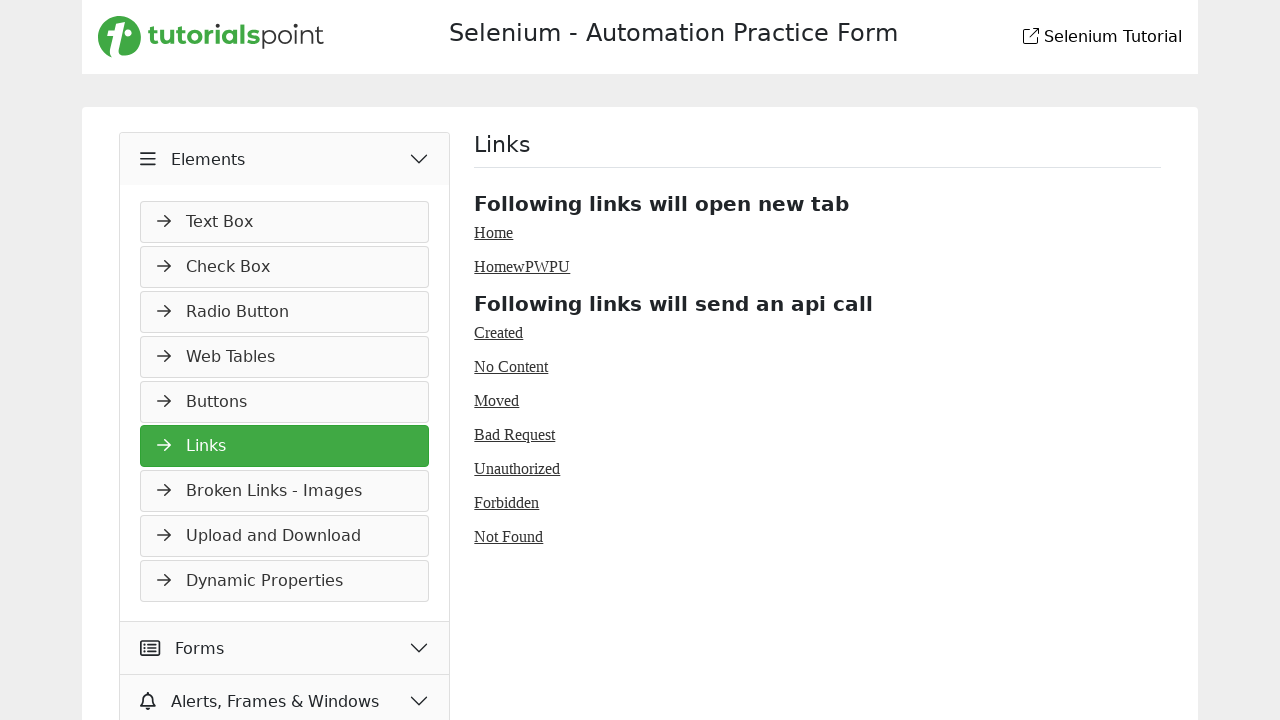

Clicked on Home link using text-based selector at (494, 232) on a:has-text('Home')
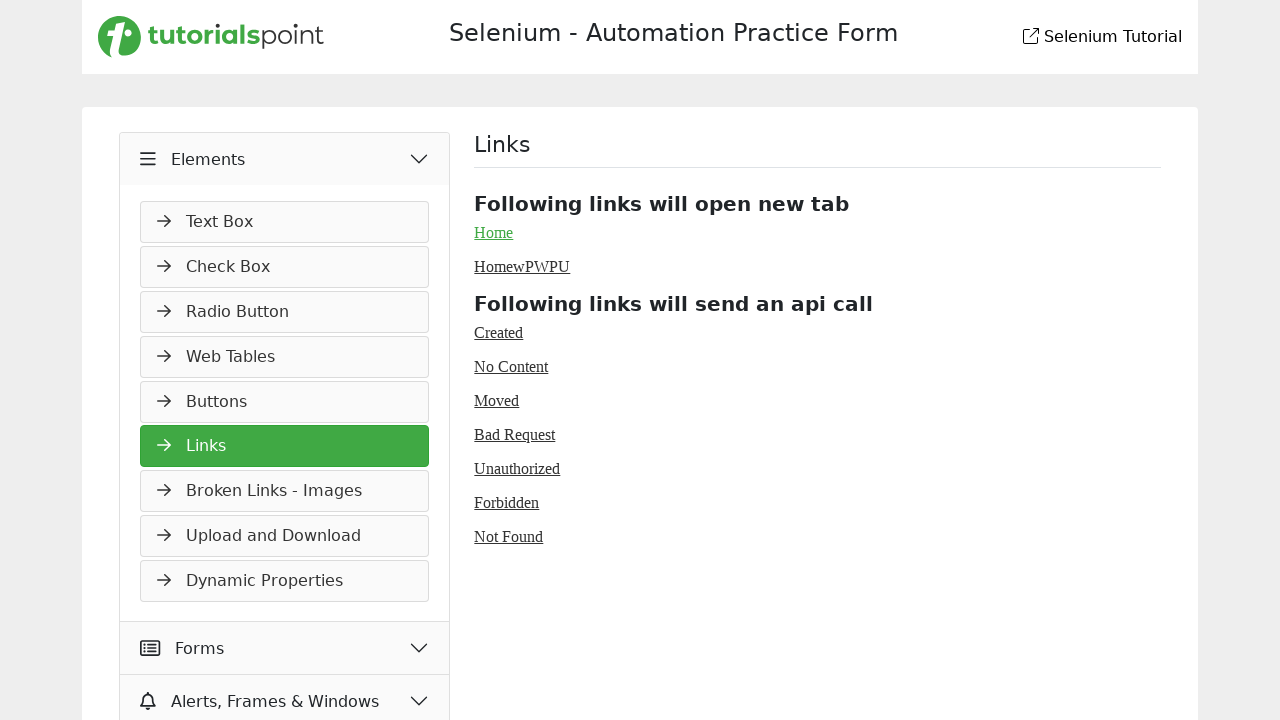

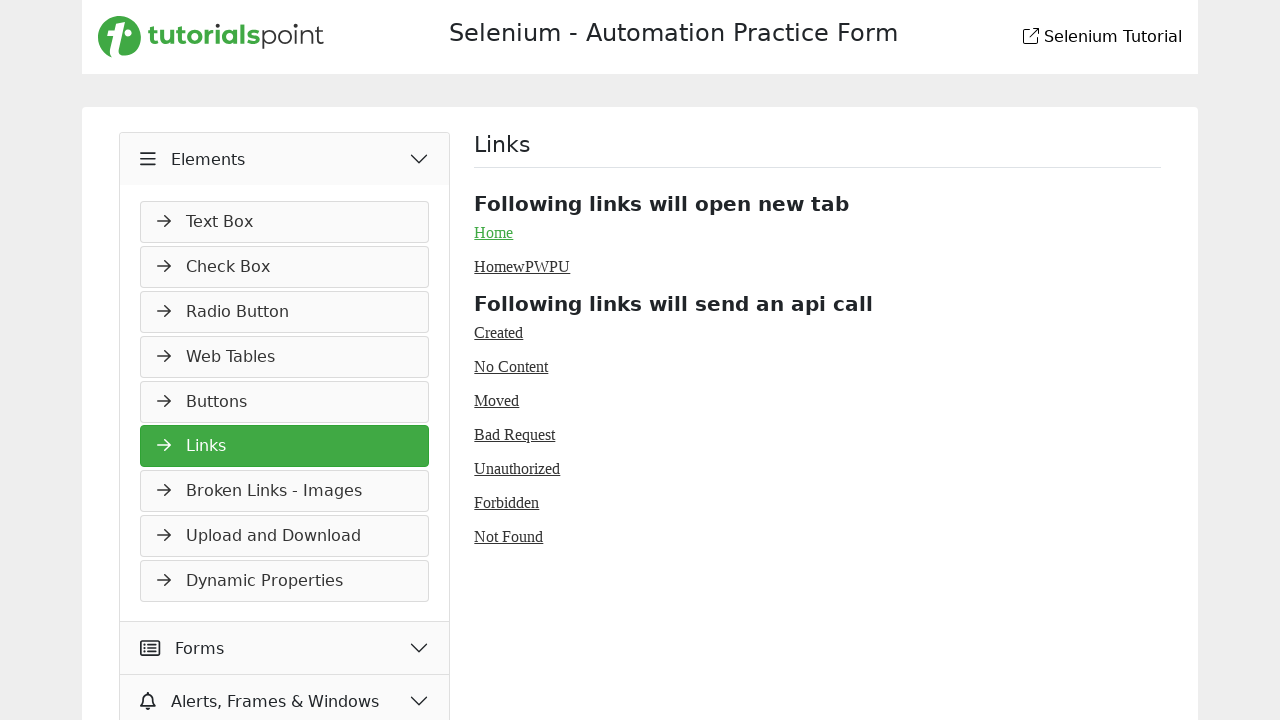